Tests the hide/show toggle functionality on W3Schools demo page by clicking the toggle button and checking element visibility

Starting URL: https://www.w3schools.com/howto/howto_js_toggle_hide_show.asp

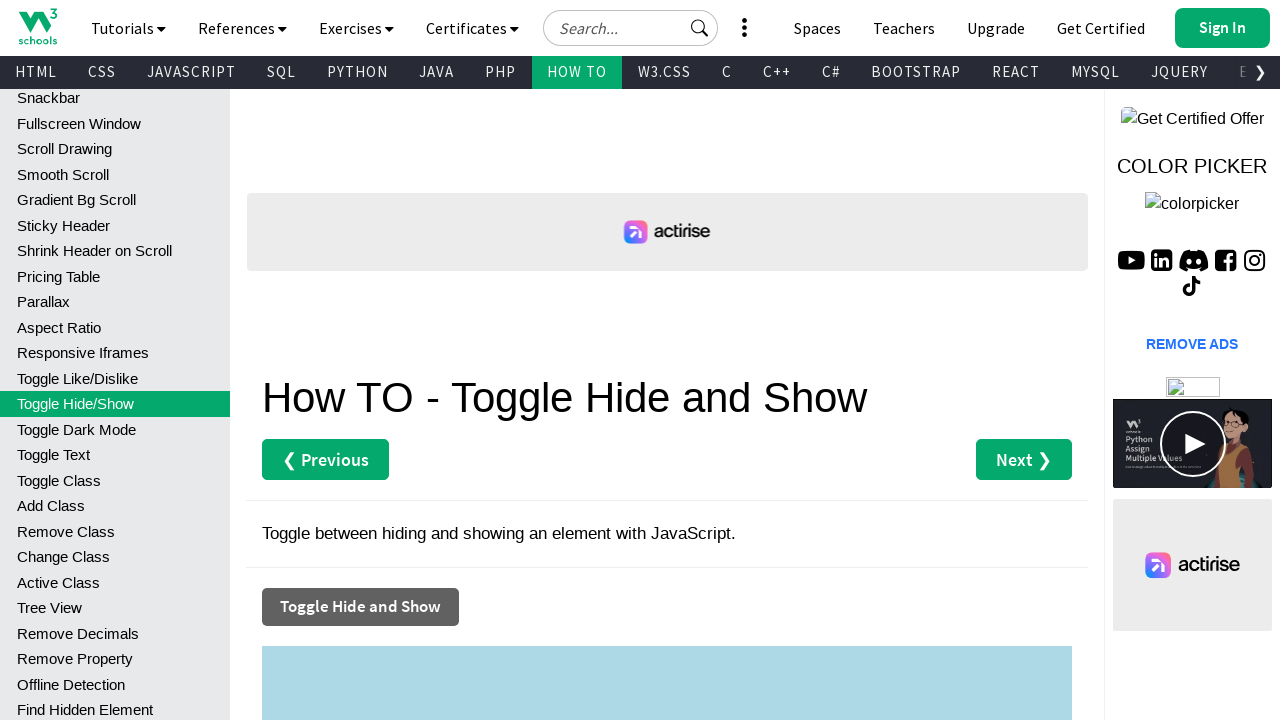

Checked initial visibility of #myDIV element
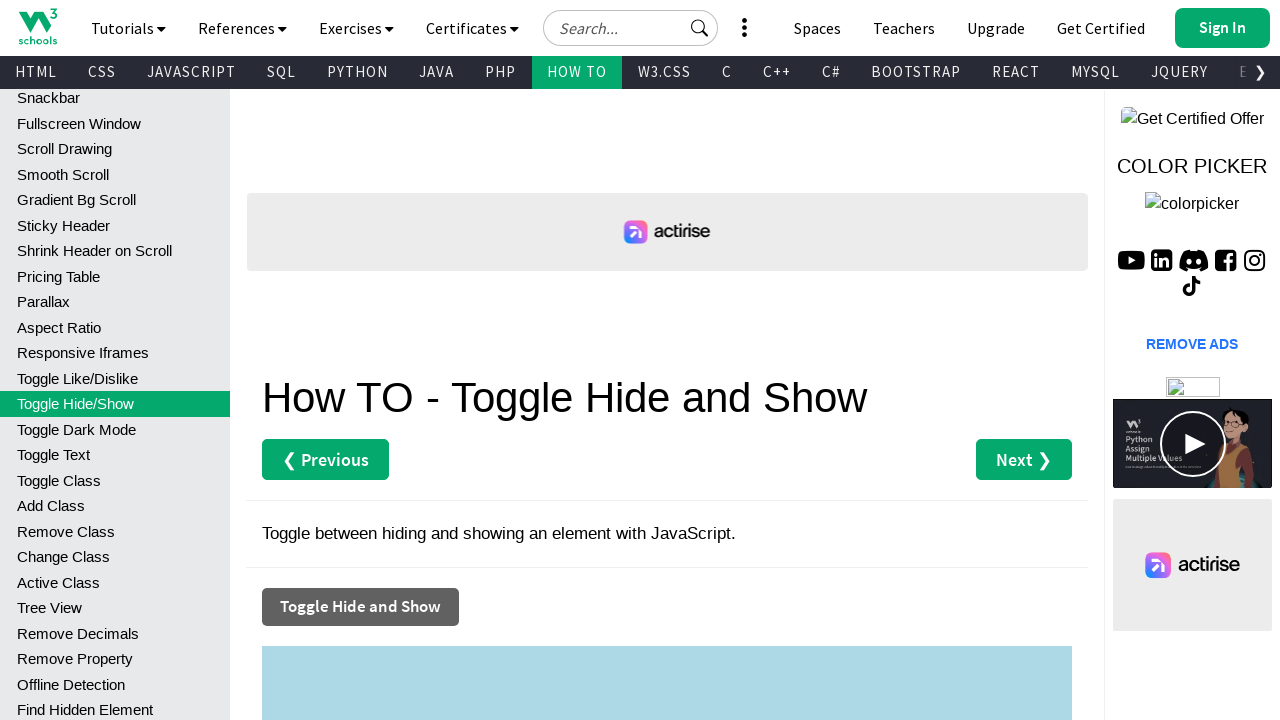

Clicked the 'Toggle Hide and Show' button at (360, 607) on button:has-text('Toggle Hide and Show')
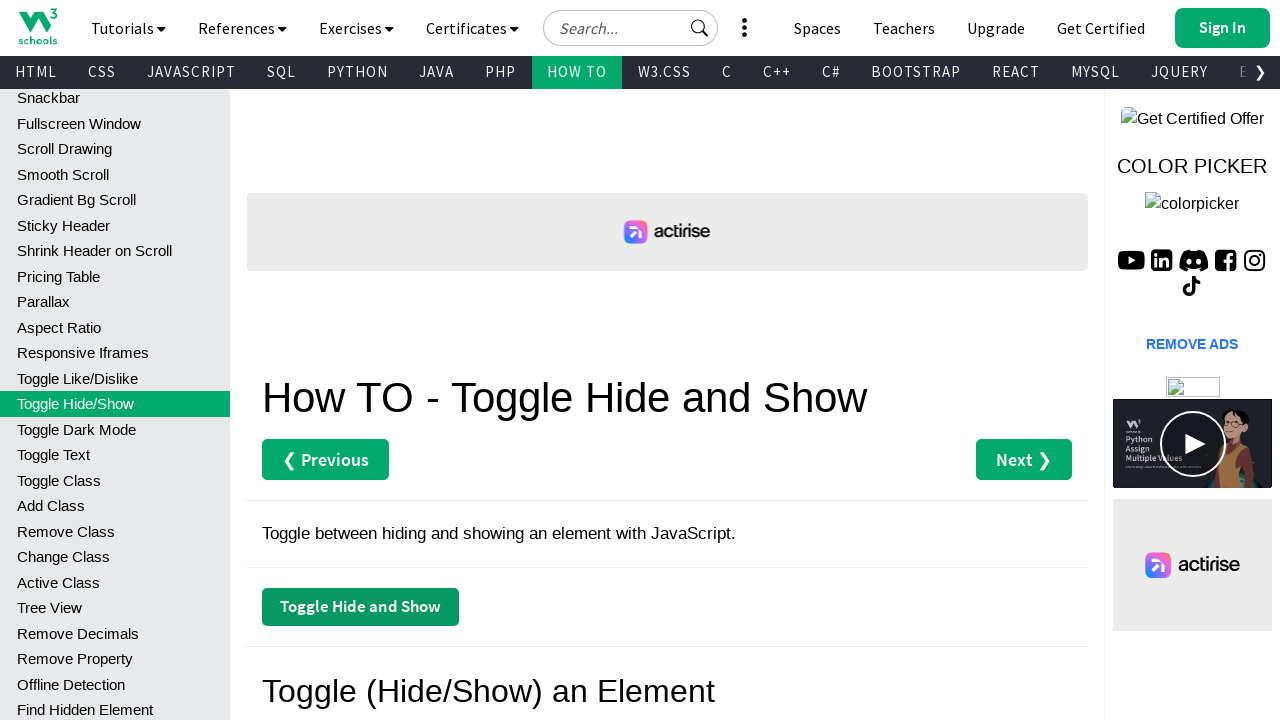

Checked visibility of #myDIV element after toggle
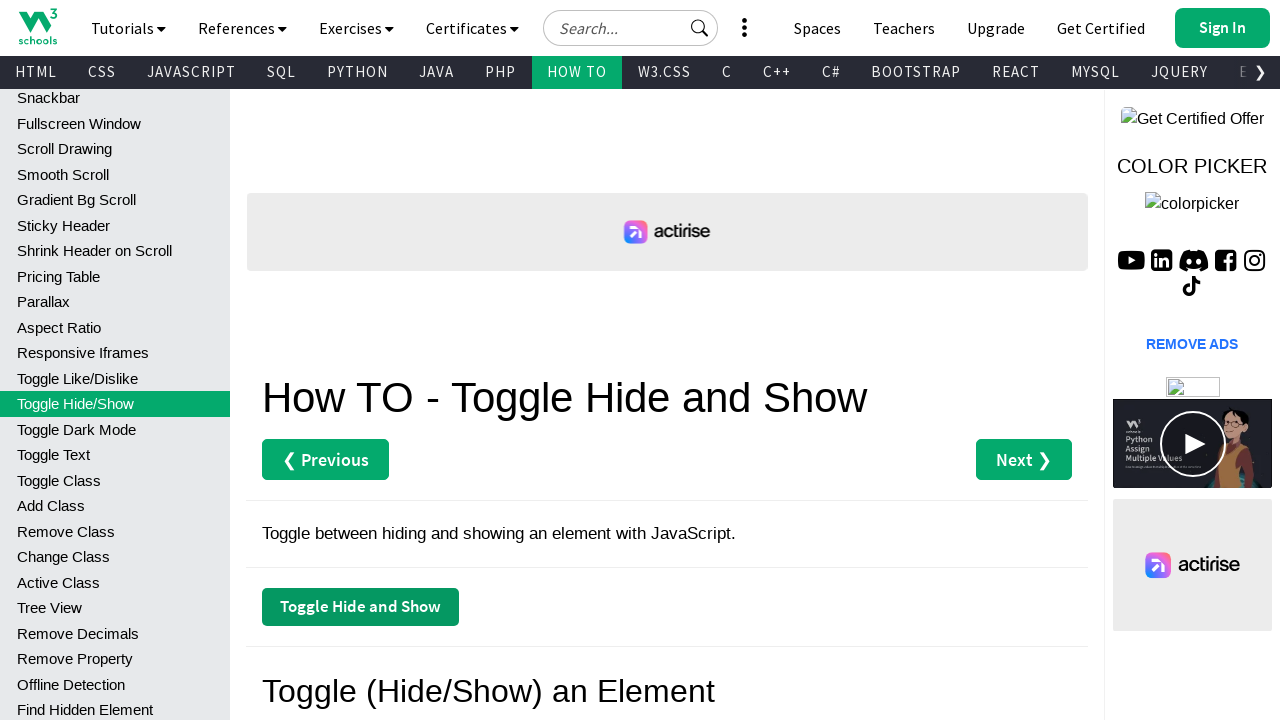

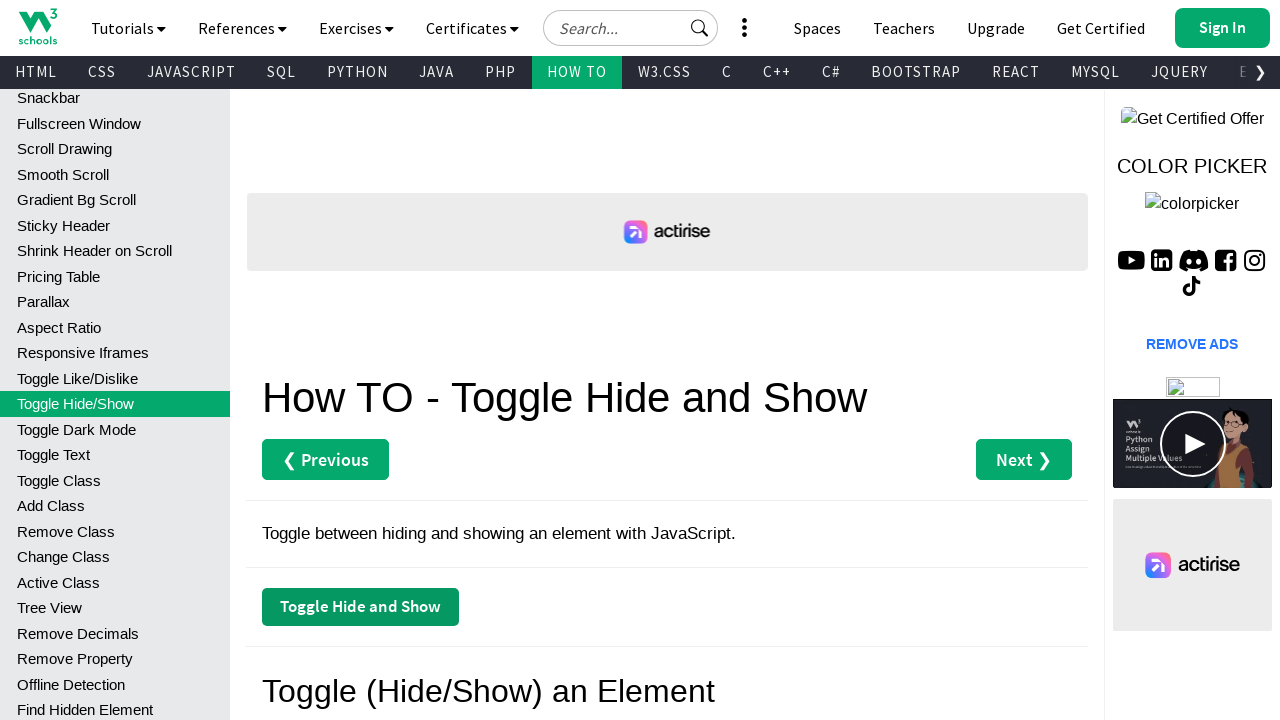